Tests searching for Video Game category and validates that all displayed questions have valid difficulty levels (Hard, Medium, or Easy)

Starting URL: https://opentdb.com/browse.php

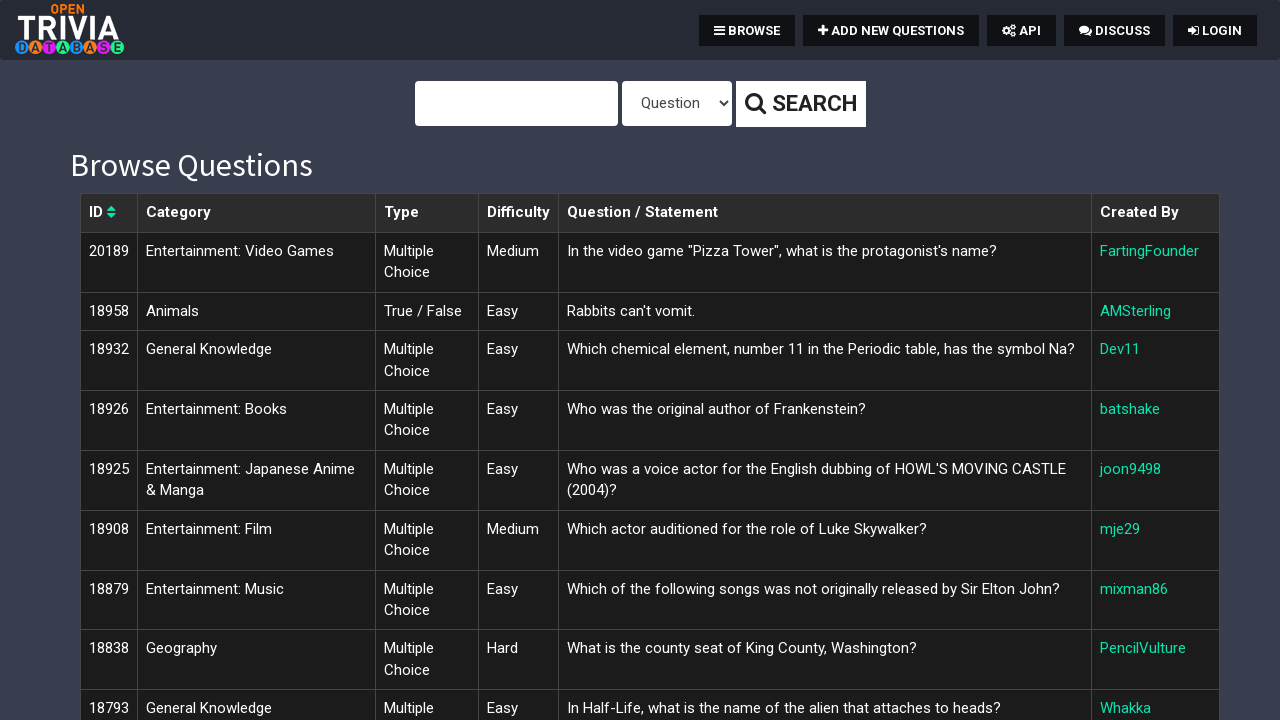

Filled search bar with 'Video Game' on #query
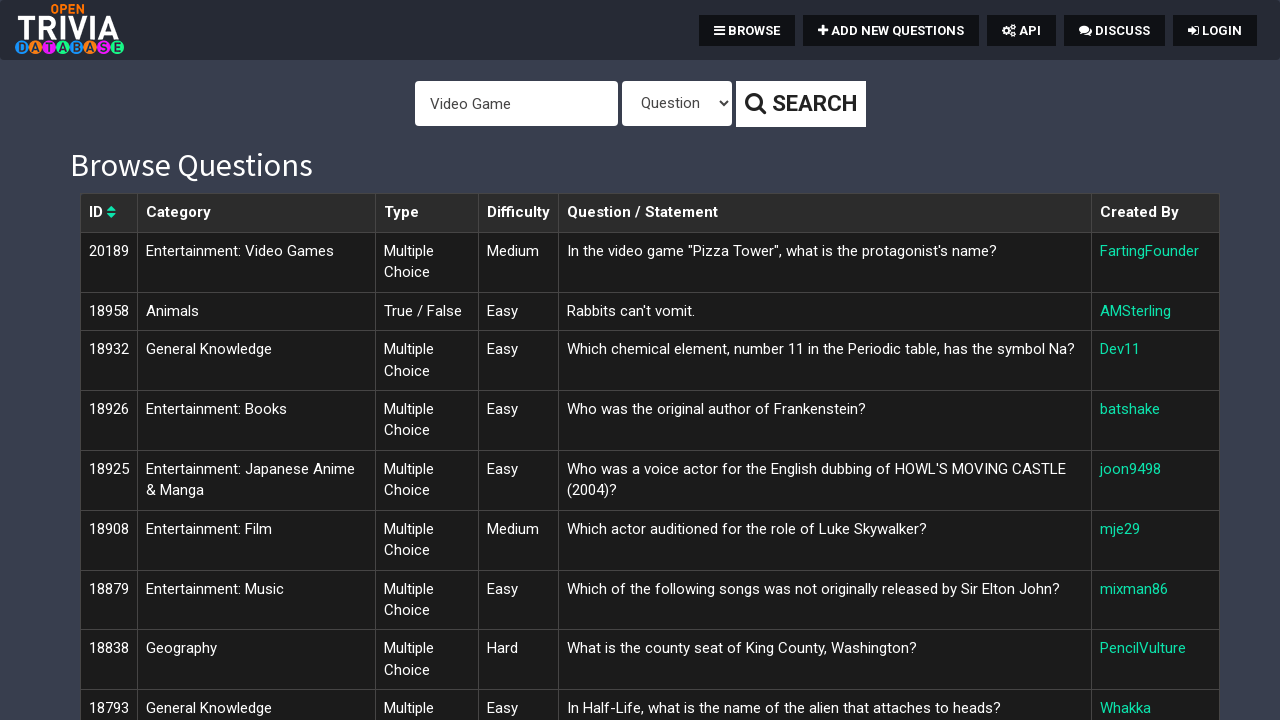

Pressed Enter to submit search query on #query
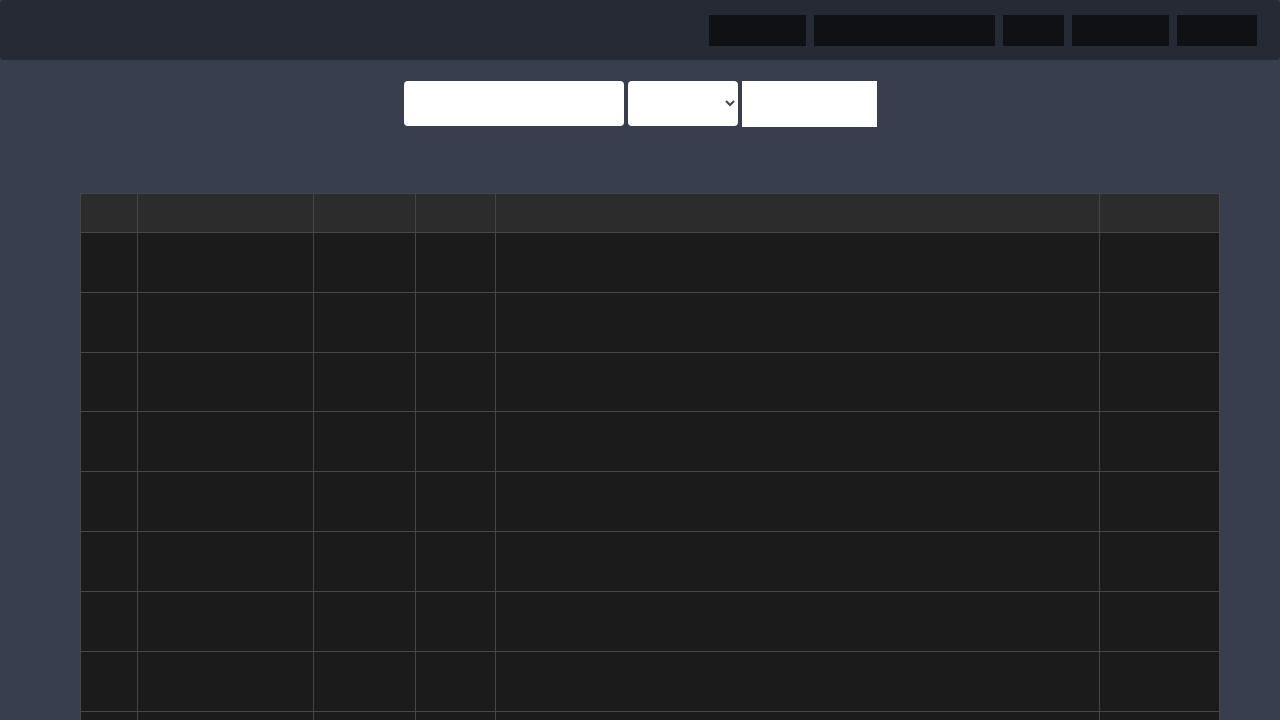

Clicked search button at (800, 104) on .btn-default
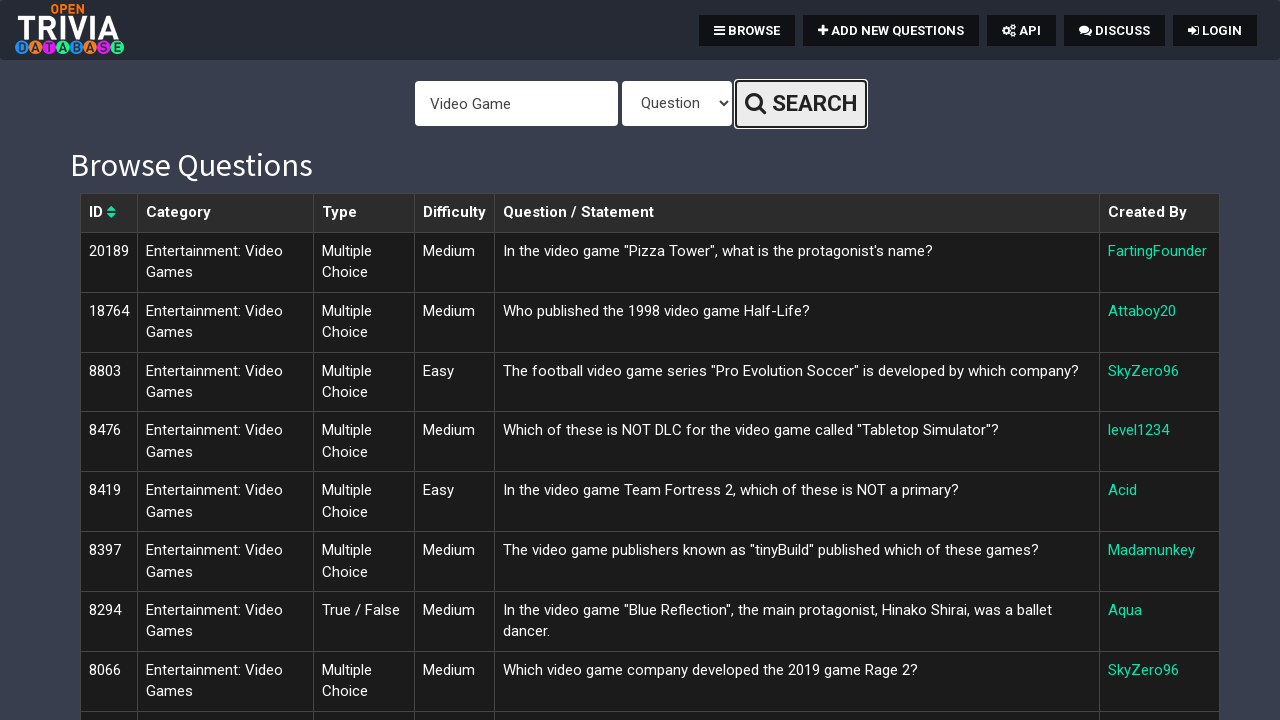

Waited for search results table to load
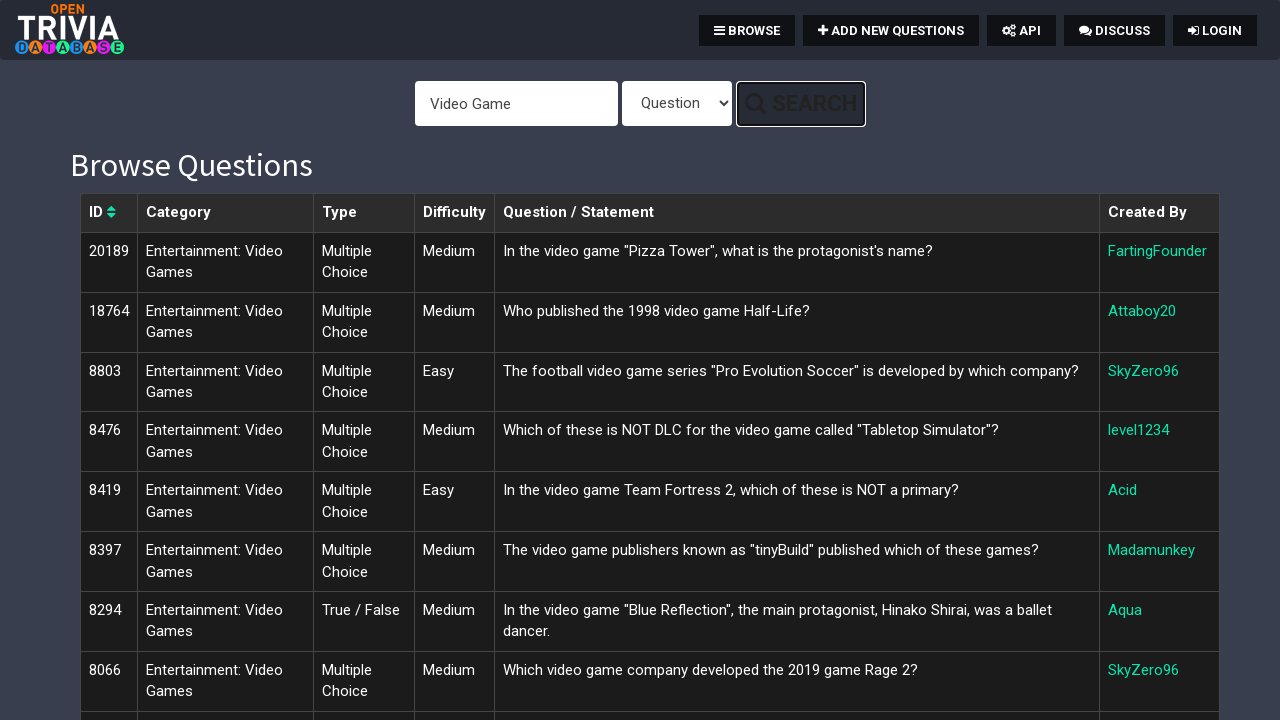

Located all difficulty cells in the results table
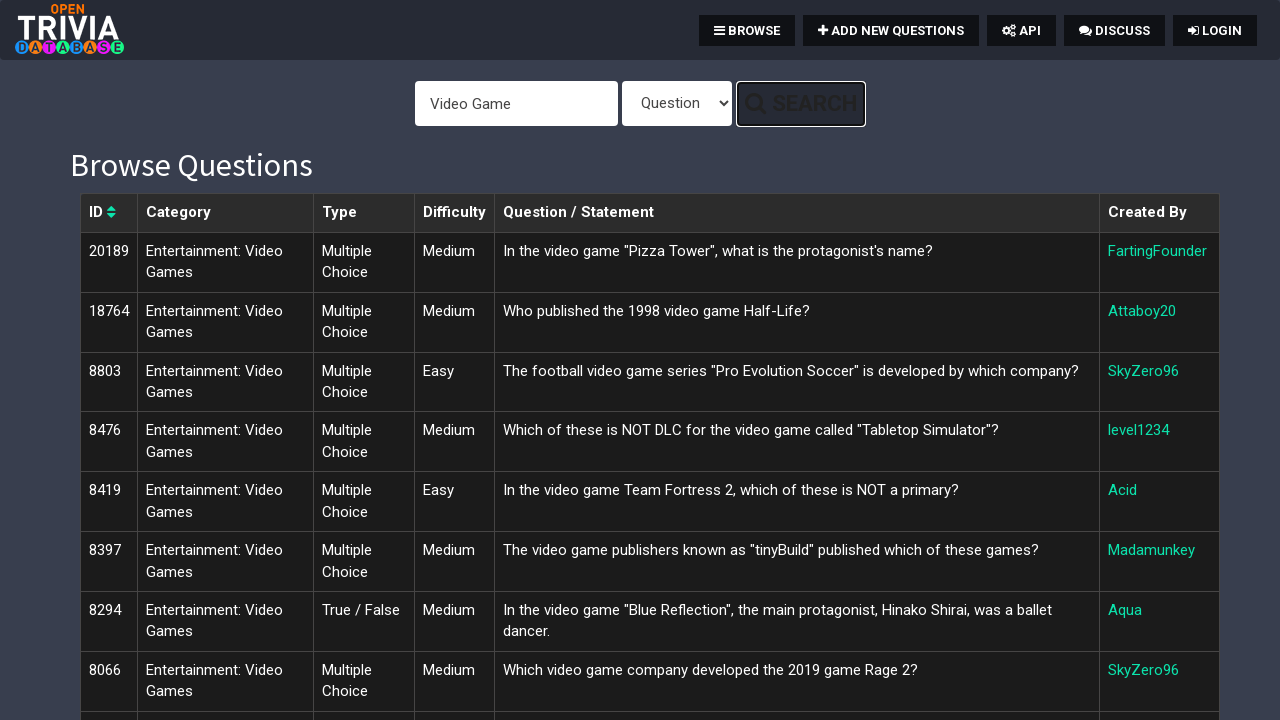

Waited for first difficulty cell to be visible
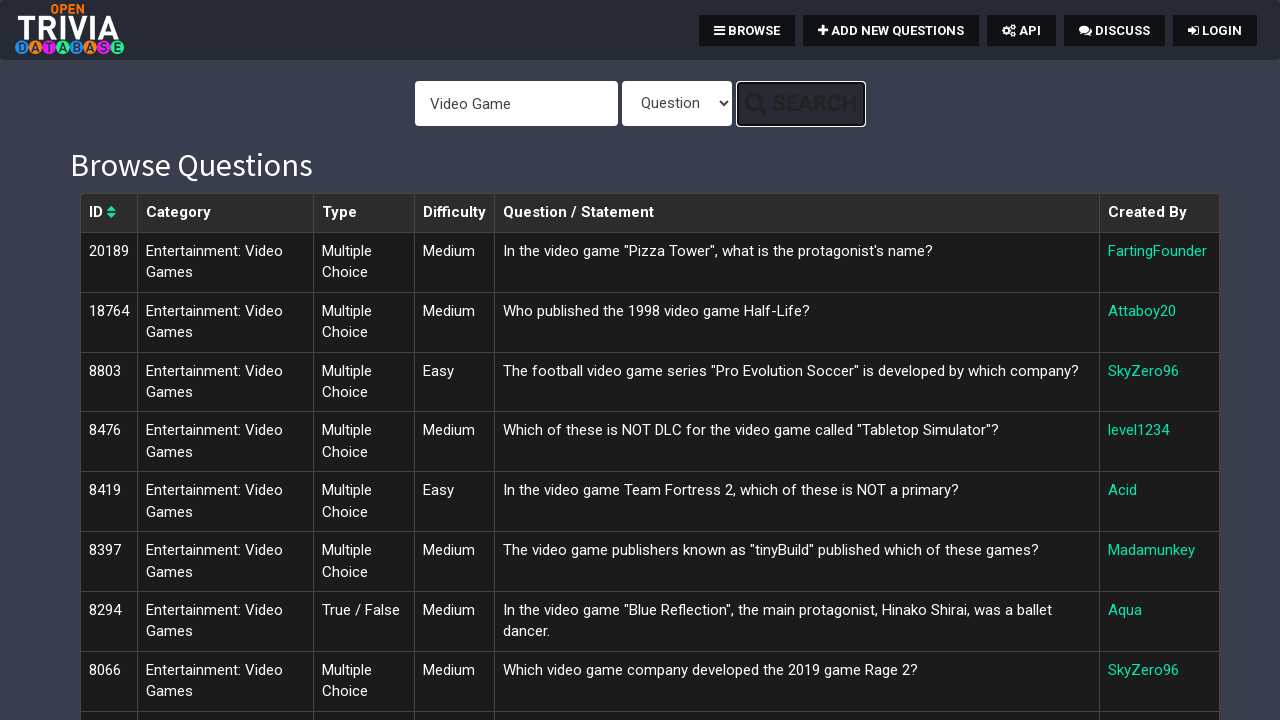

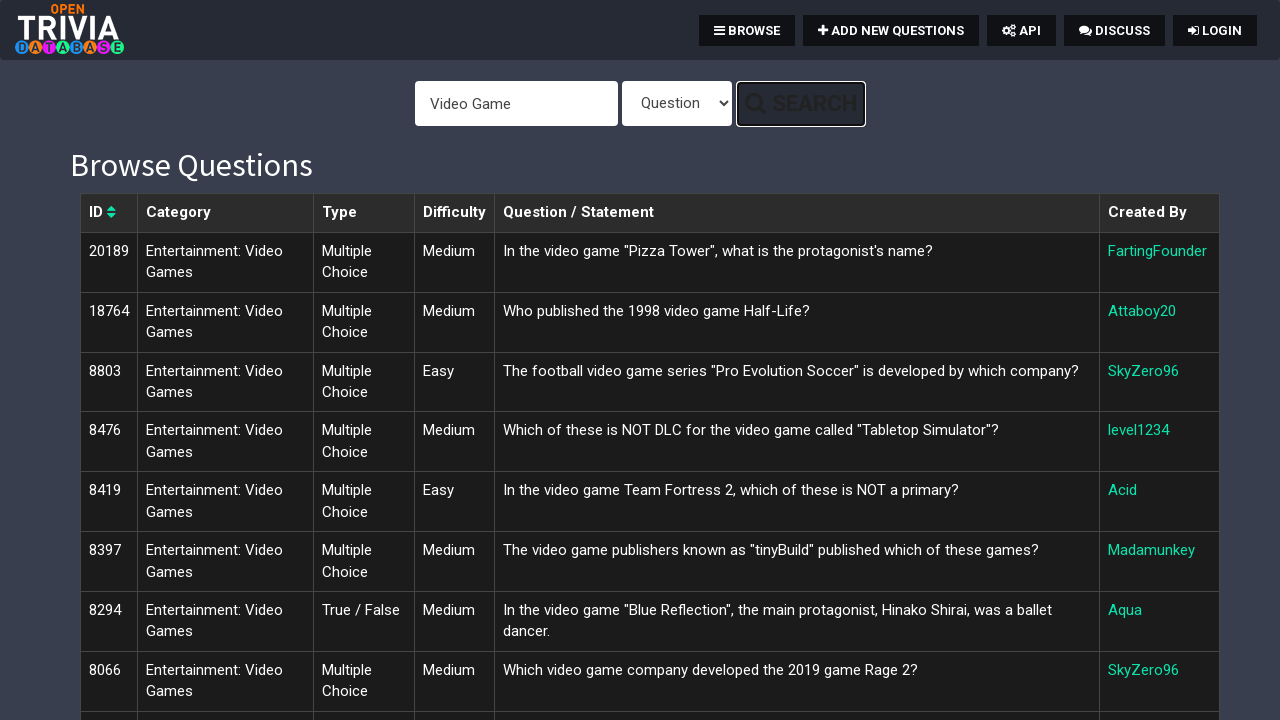